Tests JavaScript prompt alert functionality by clicking a button to trigger a prompt, entering text, and accepting the alert

Starting URL: https://demoqa.com/alerts

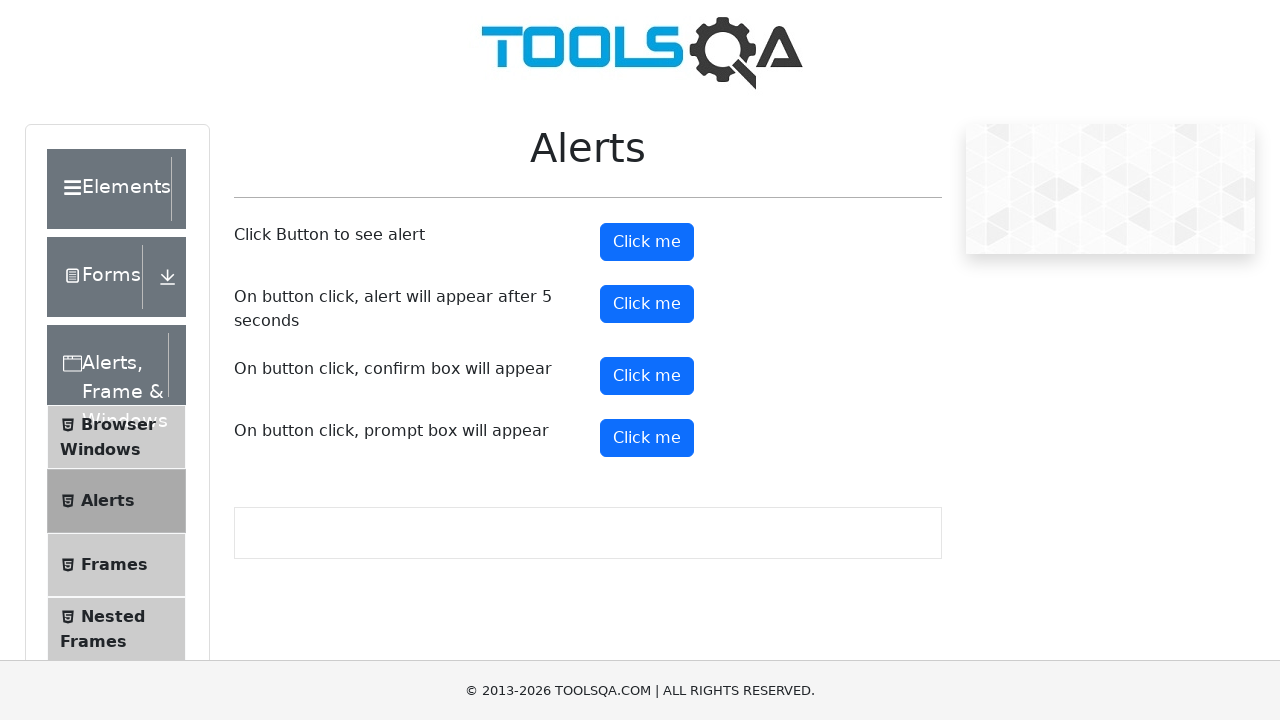

Clicked prompt button to trigger alert at (647, 438) on button#promtButton
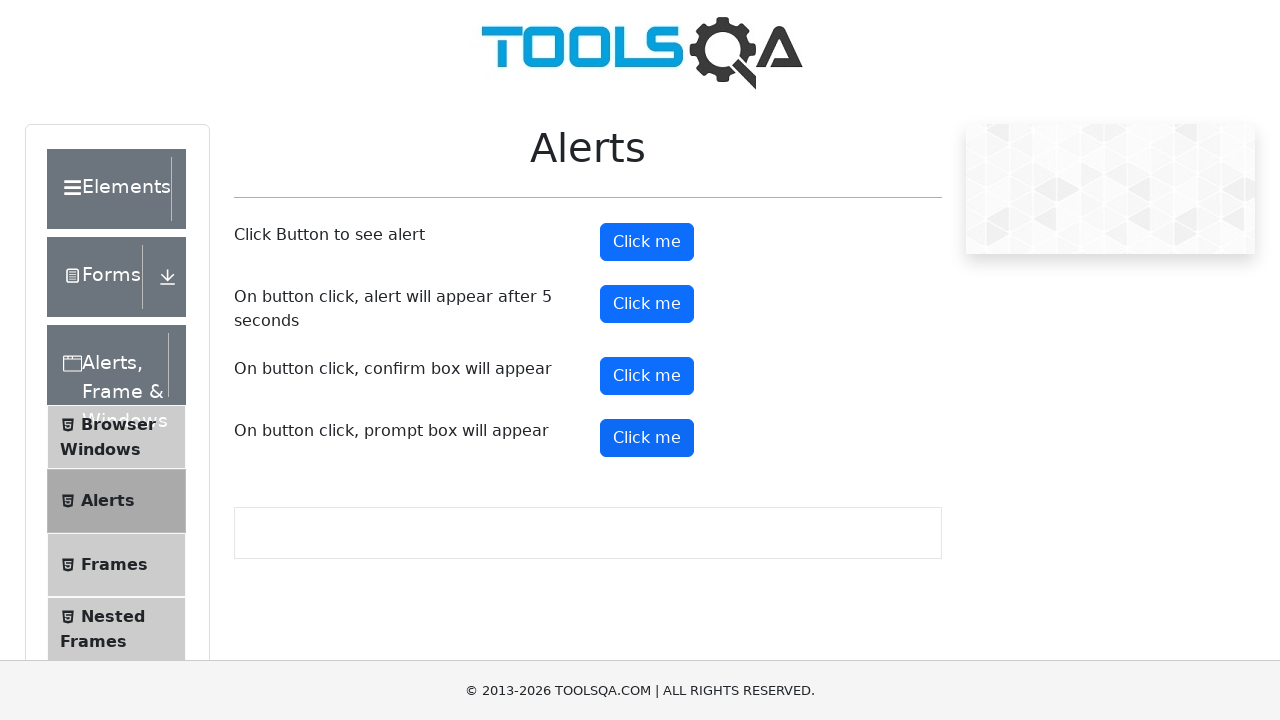

Set up dialog handler to accept prompt with text 'I love India'
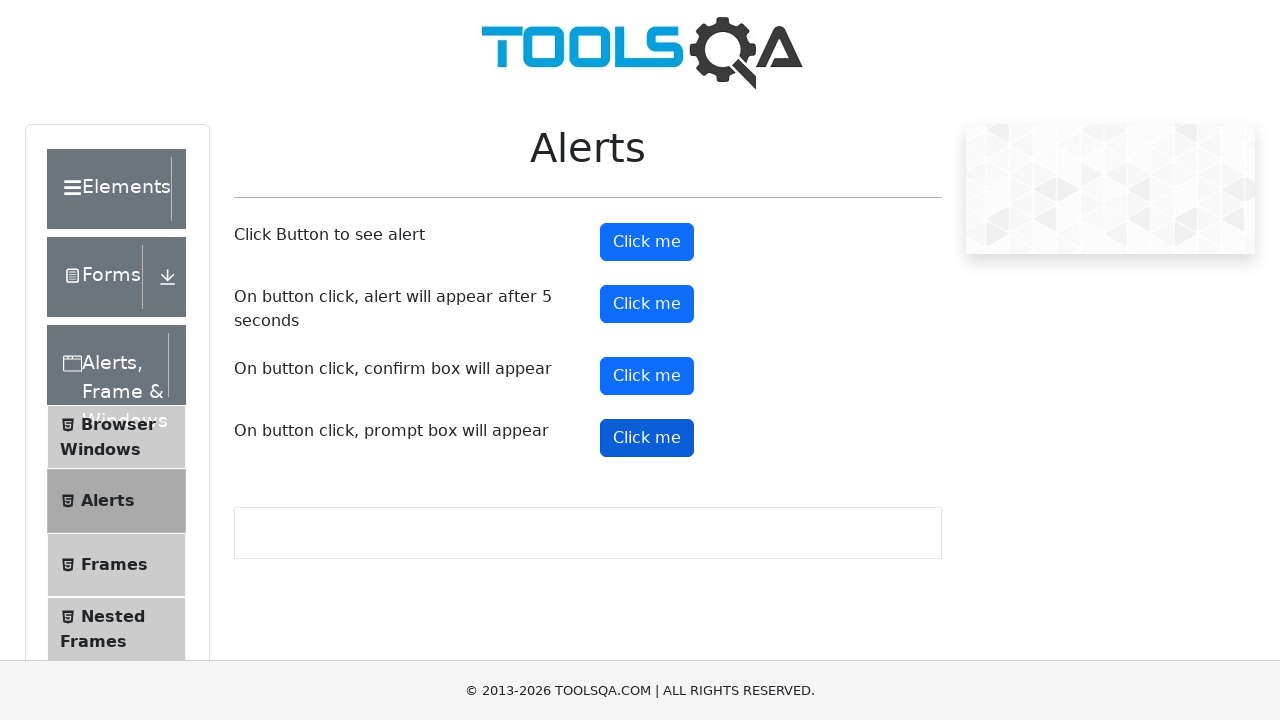

Waited 2 seconds for prompt action to complete
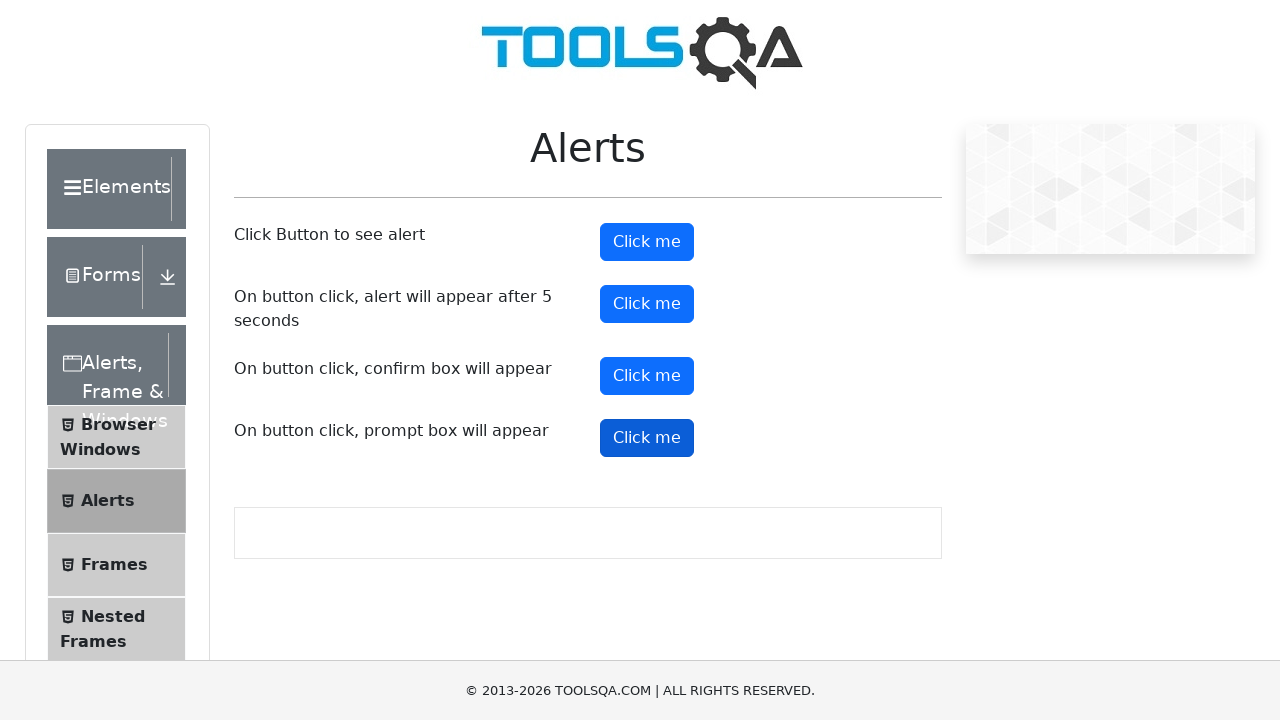

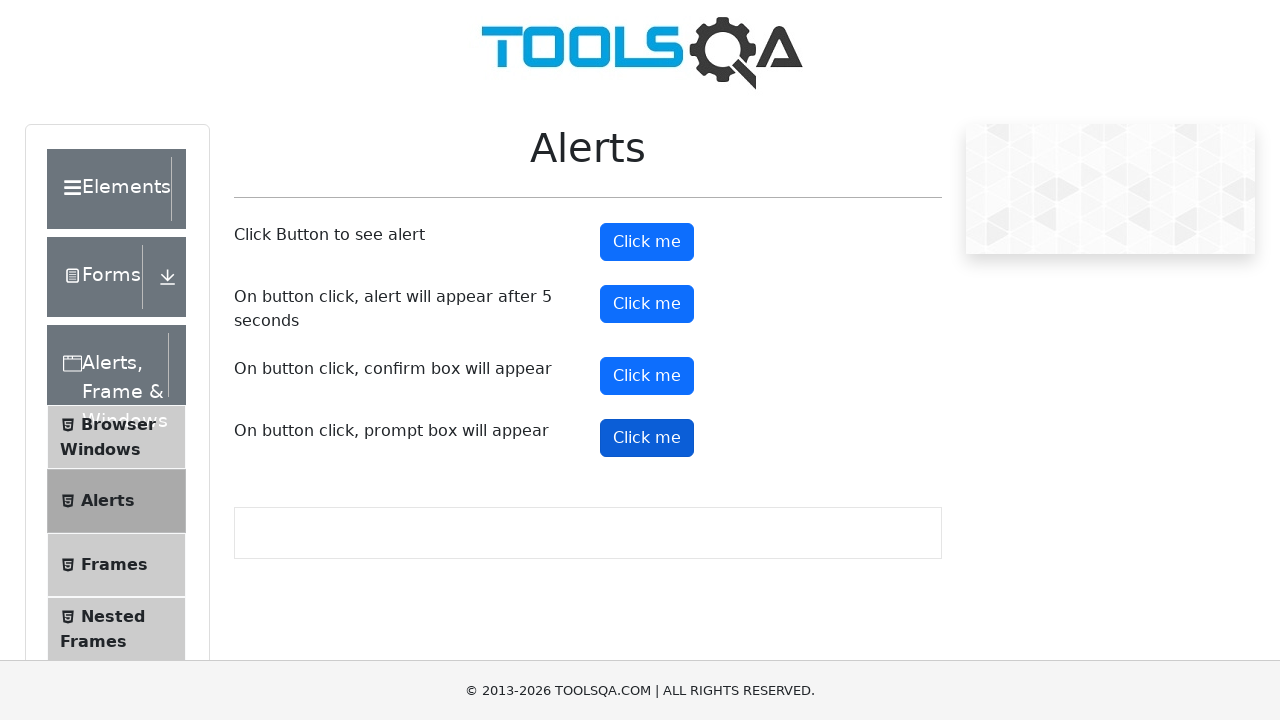